Tests the search functionality by entering a query and submitting the search form

Starting URL: https://www.ifmg.edu.br/sabara

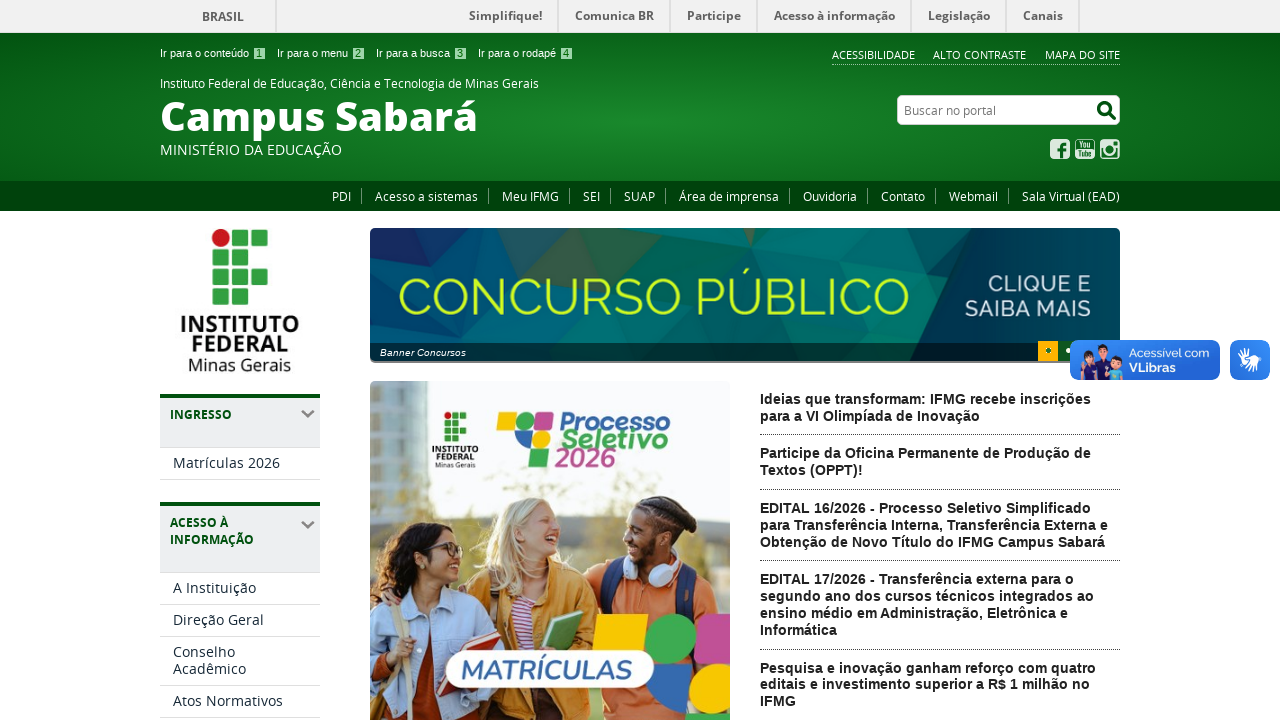

Filled search field with 'processo seletivo' on #nolivesearchGadget
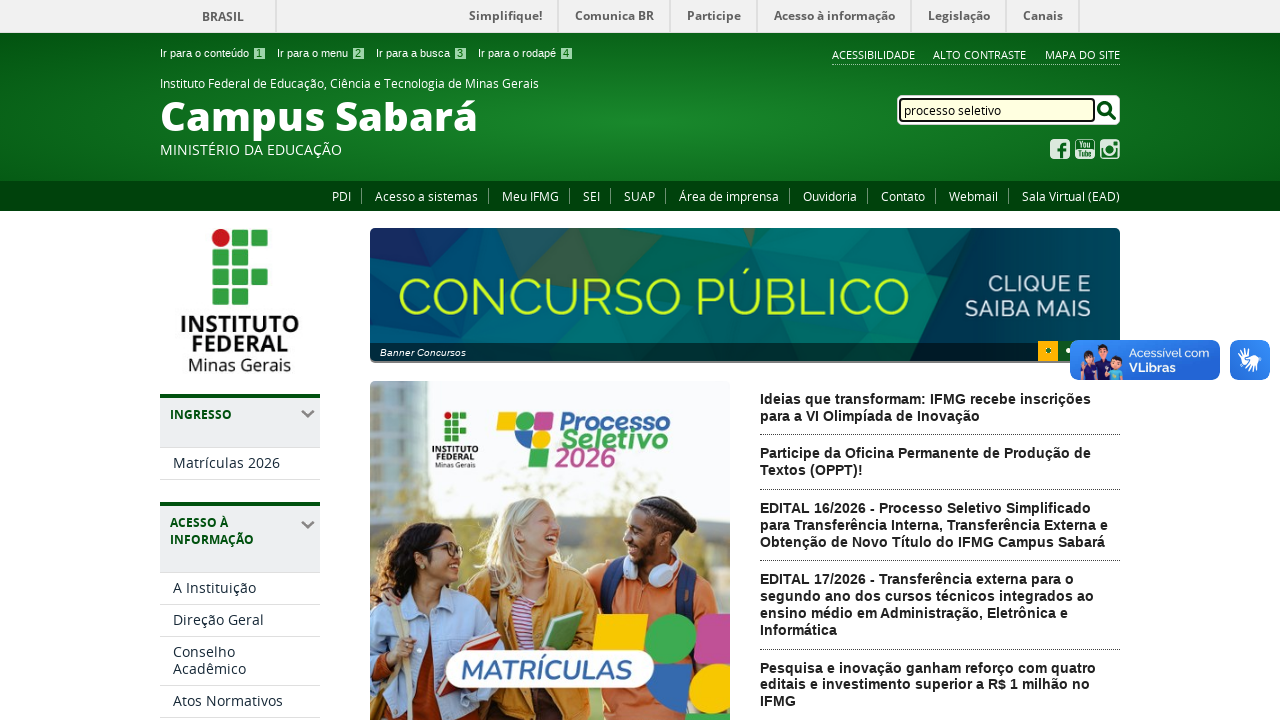

Pressed Enter to submit search form on #nolivesearchGadget
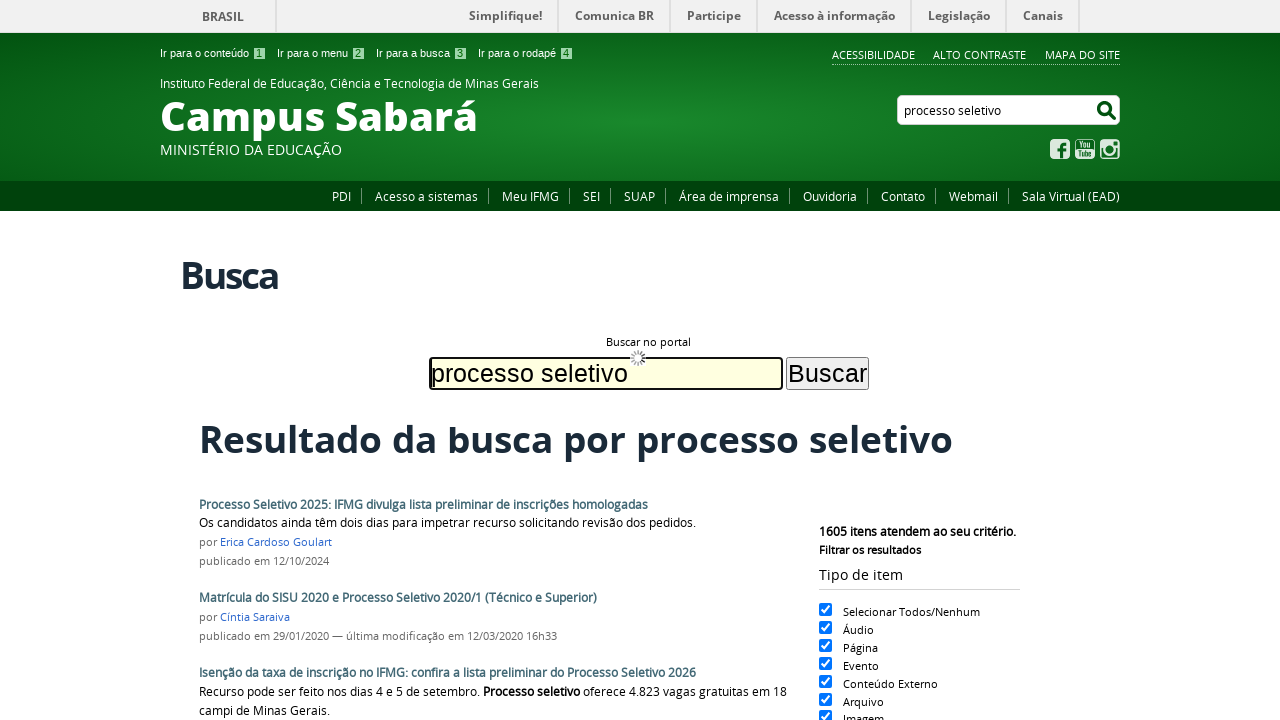

Search results page loaded successfully
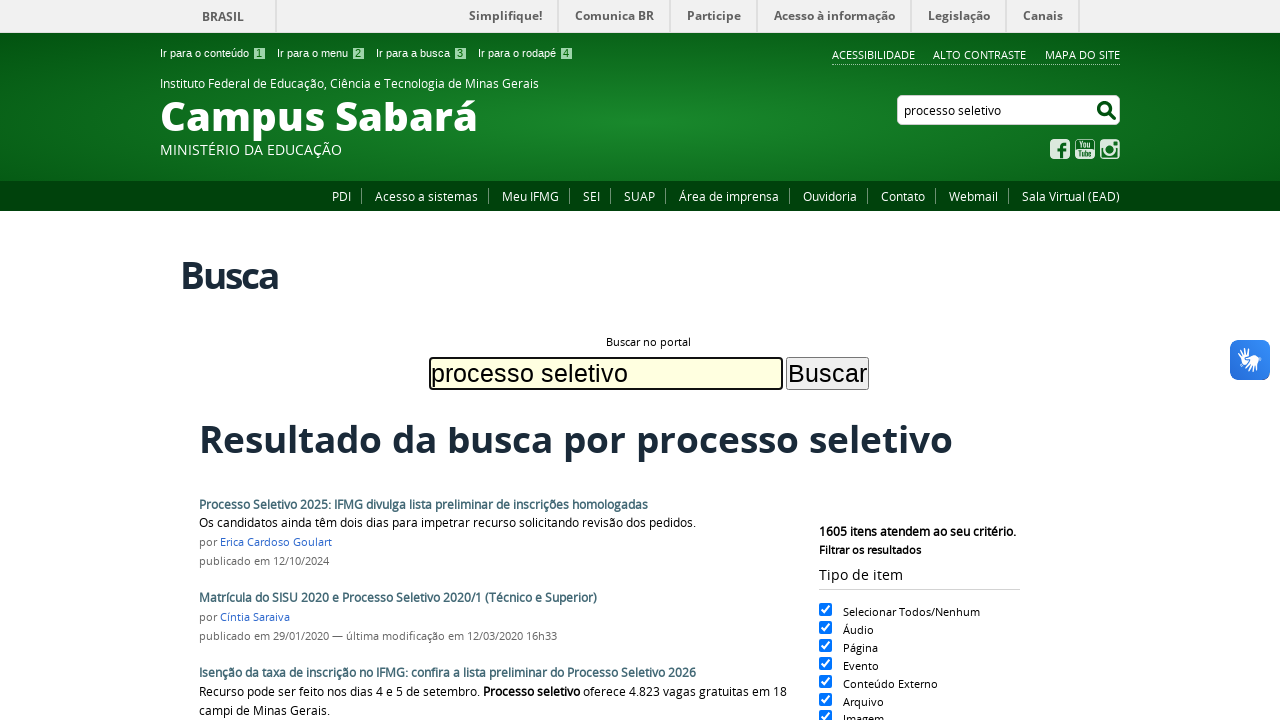

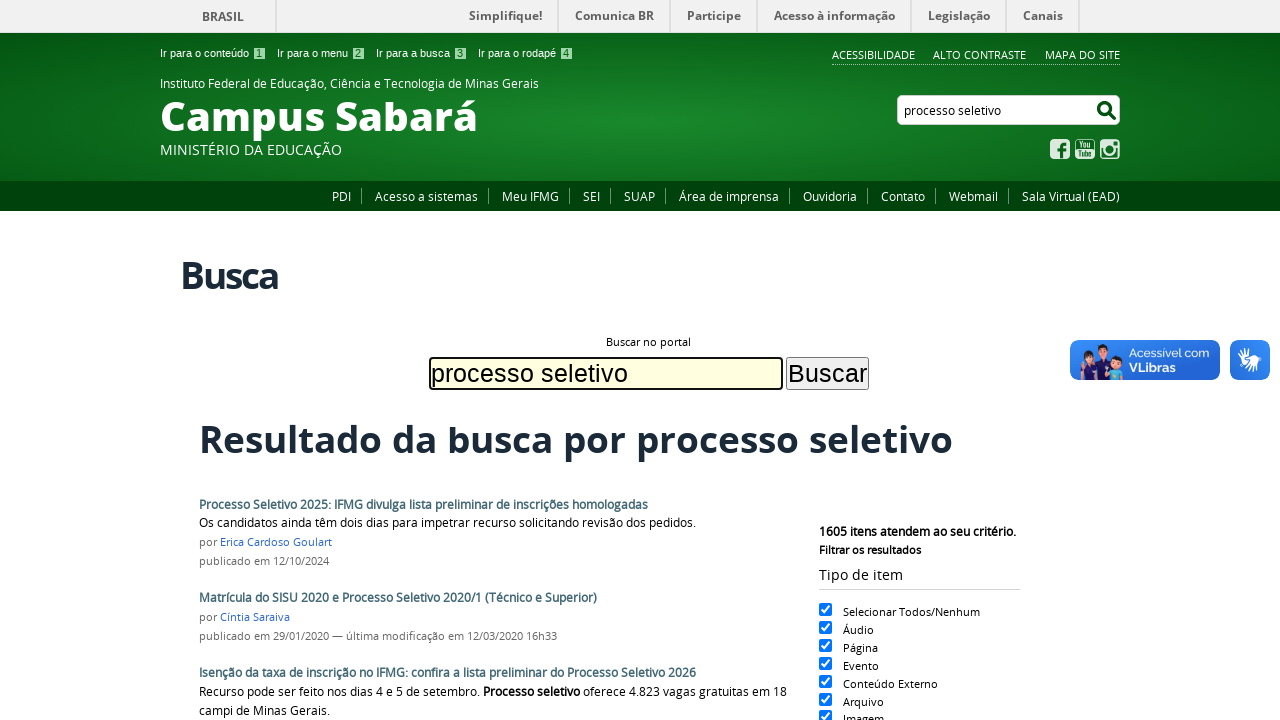